Tests JavaScript alert handling by triggering and interacting with three different types of alerts: simple alert, confirmation dialog, and prompt dialog

Starting URL: https://the-internet.herokuapp.com/javascript_alerts

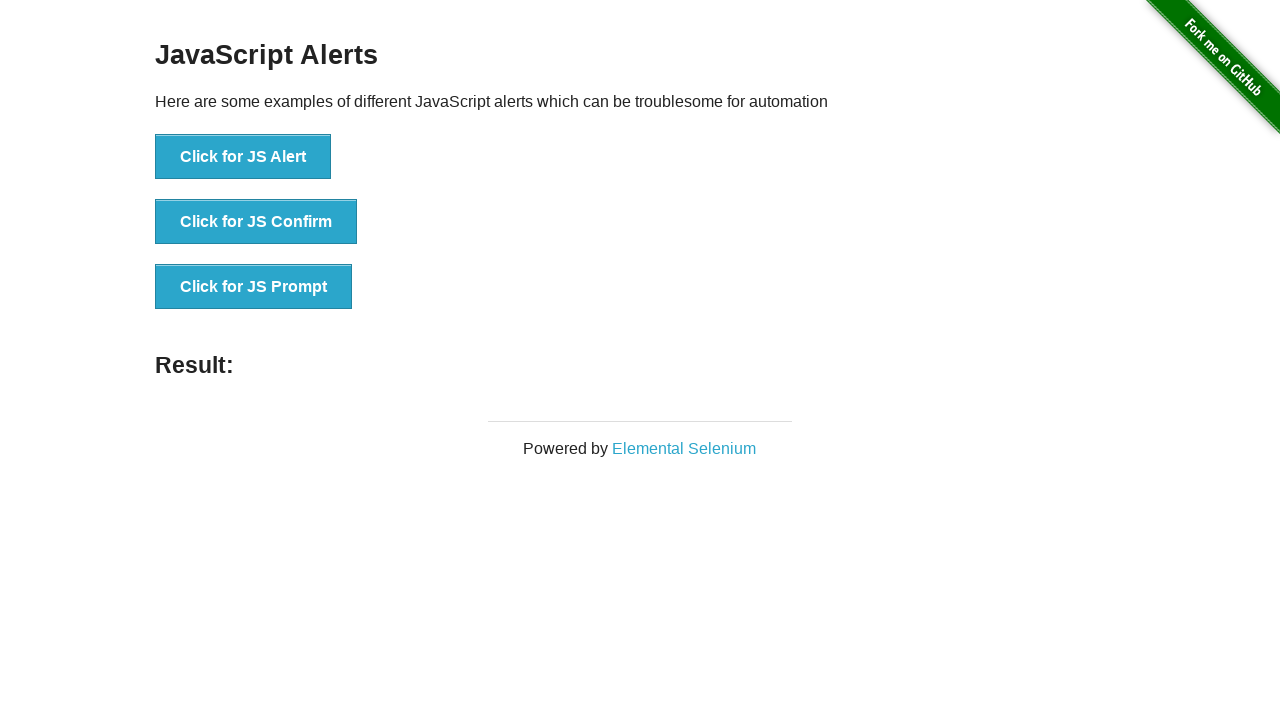

Navigated to JavaScript alerts test page
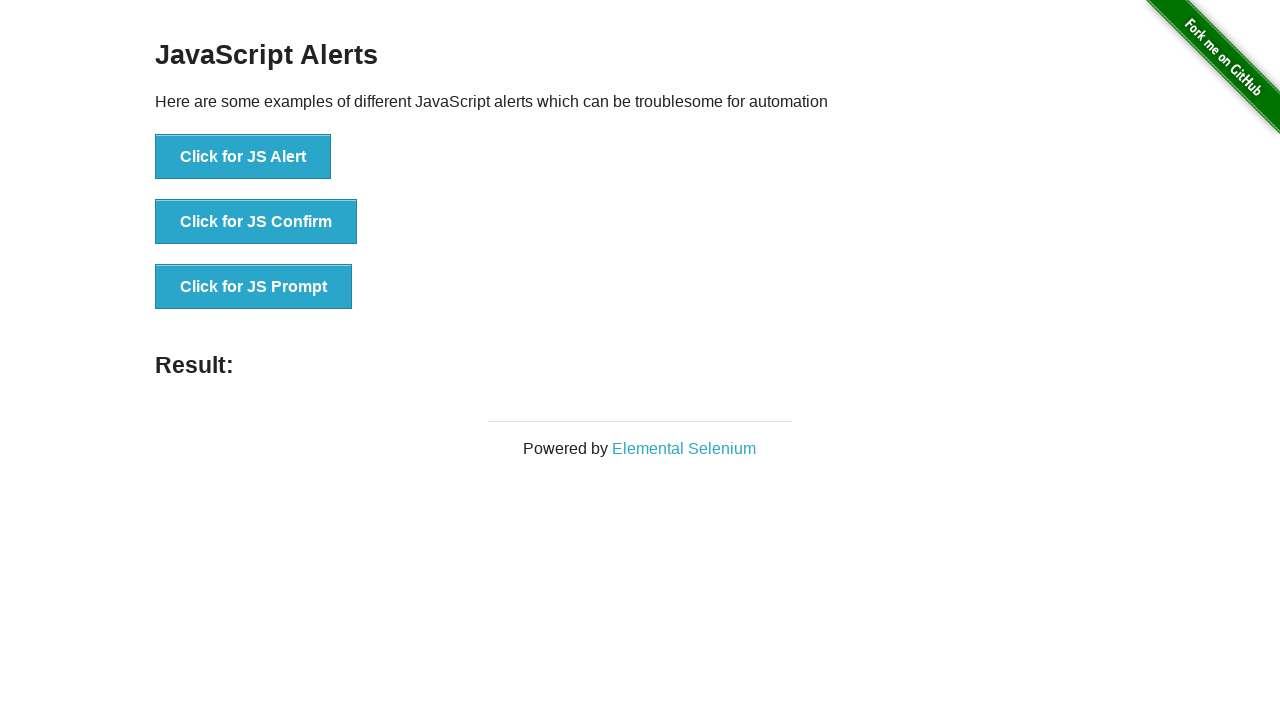

Clicked button to trigger simple alert at (243, 157) on xpath=//*[@id="content"]/div/ul/li[1]/button
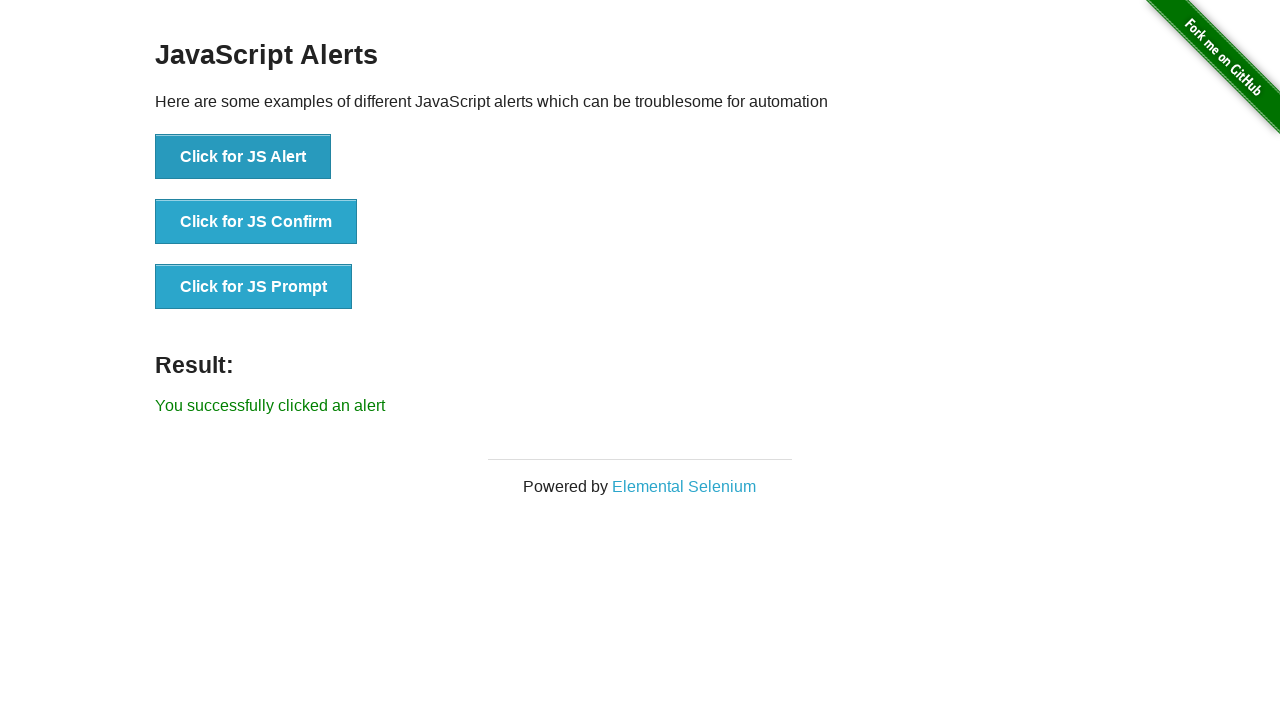

Dismissed simple alert dialog
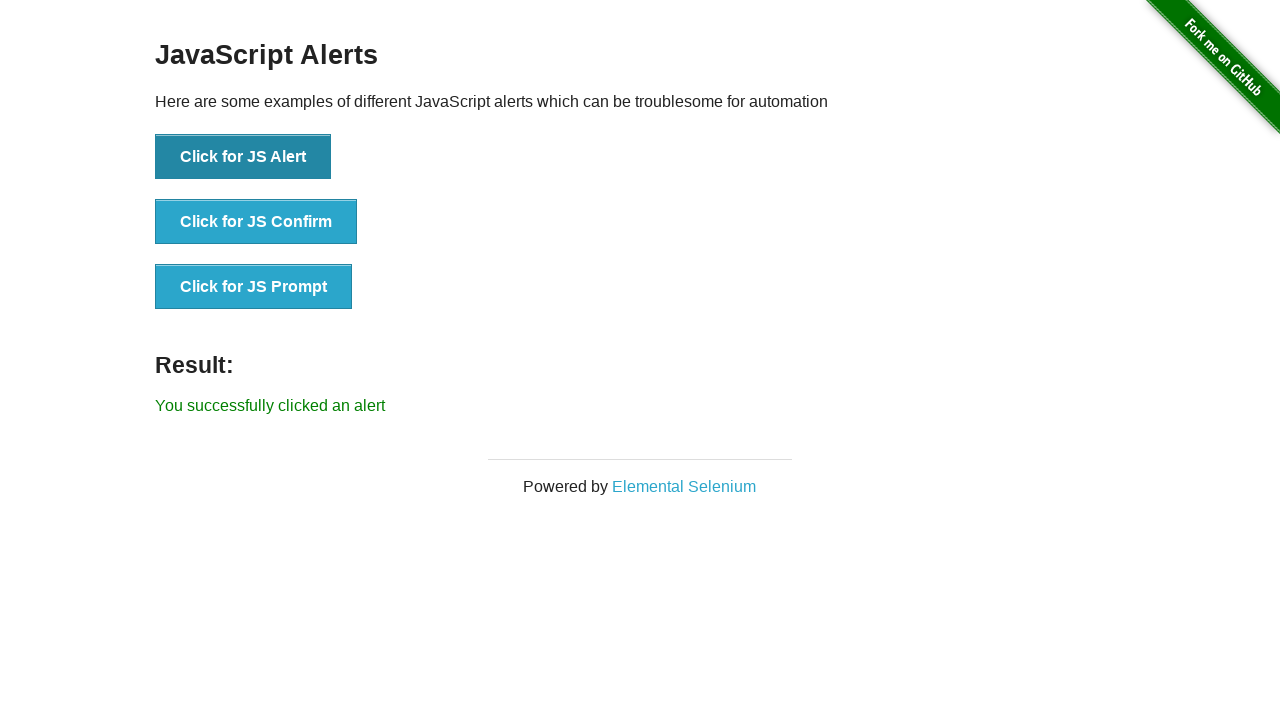

Clicked button to trigger confirmation dialog at (256, 222) on xpath=//*[@id="content"]/div/ul/li[2]/button
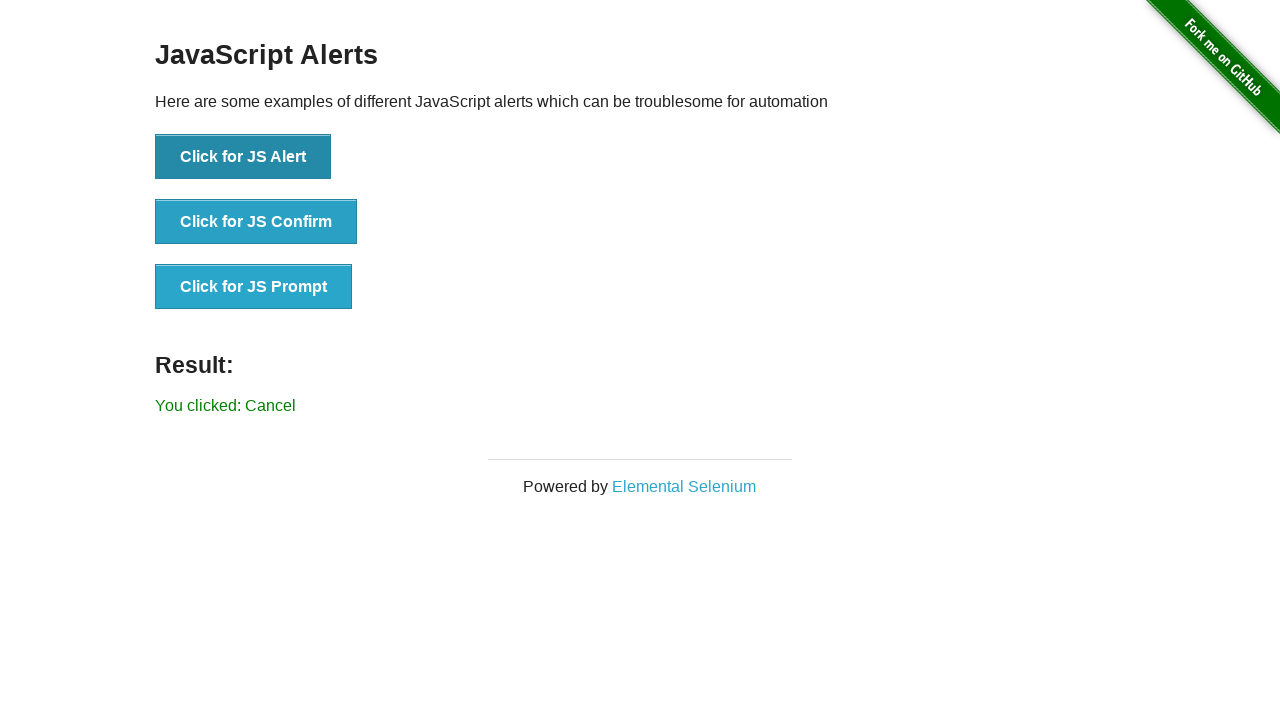

Accepted confirmation dialog
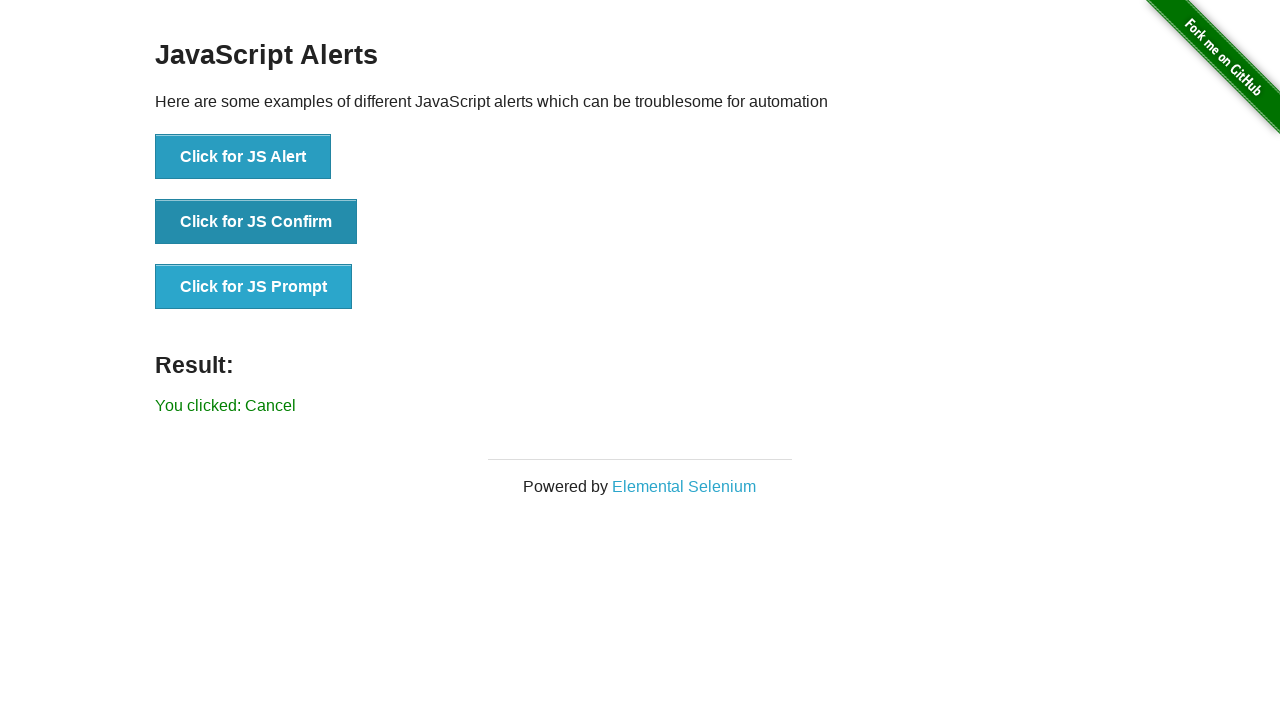

Clicked button to trigger prompt dialog at (254, 287) on xpath=//*[@id="content"]/div/ul/li[3]/button
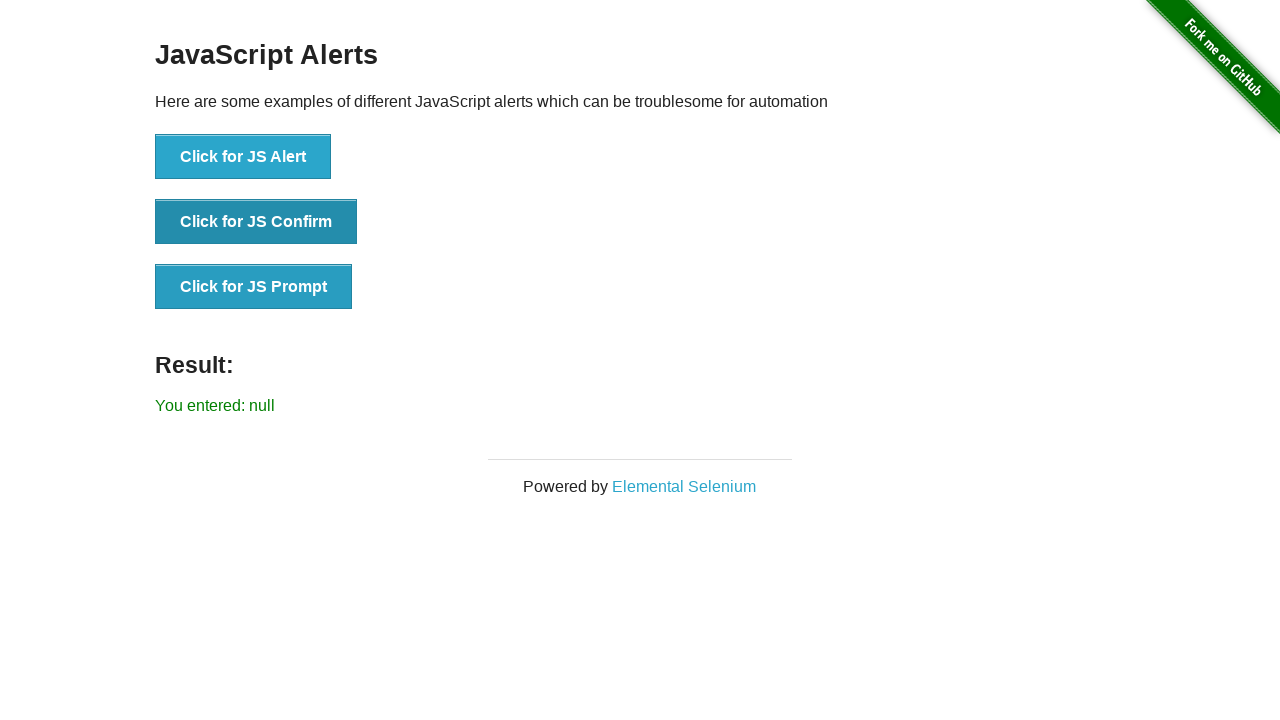

Accepted prompt dialog and entered 'more text'
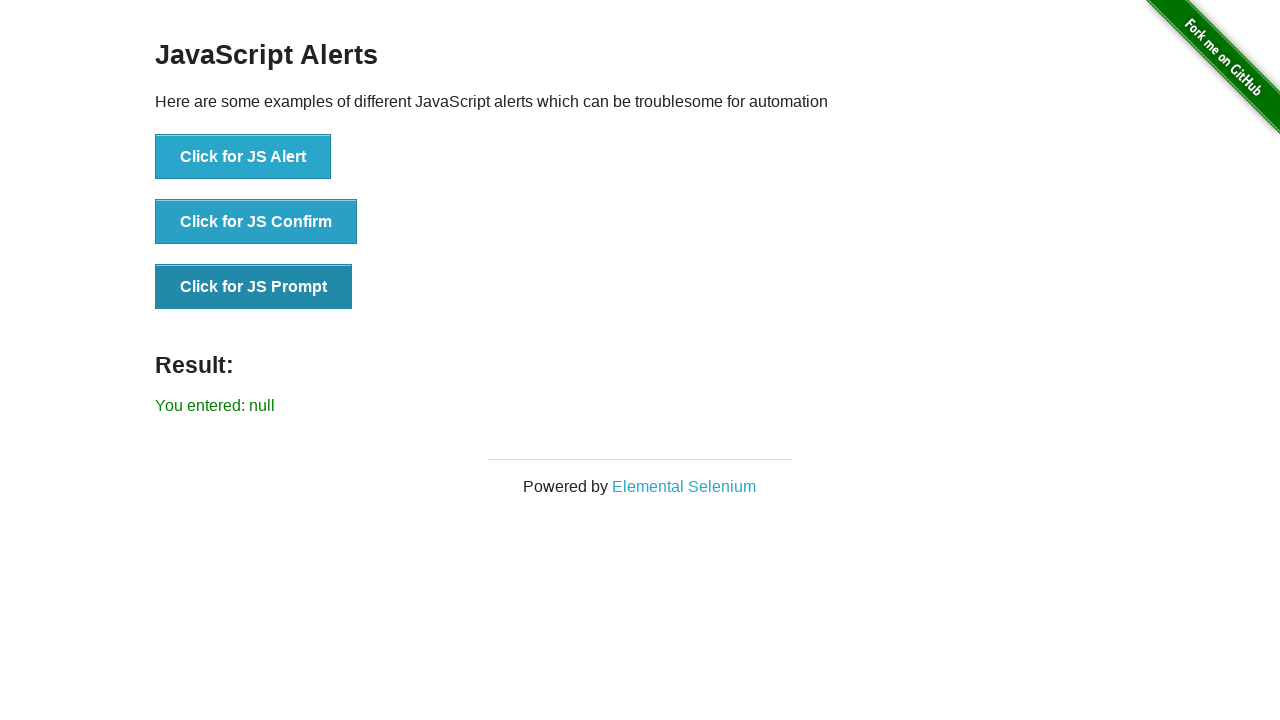

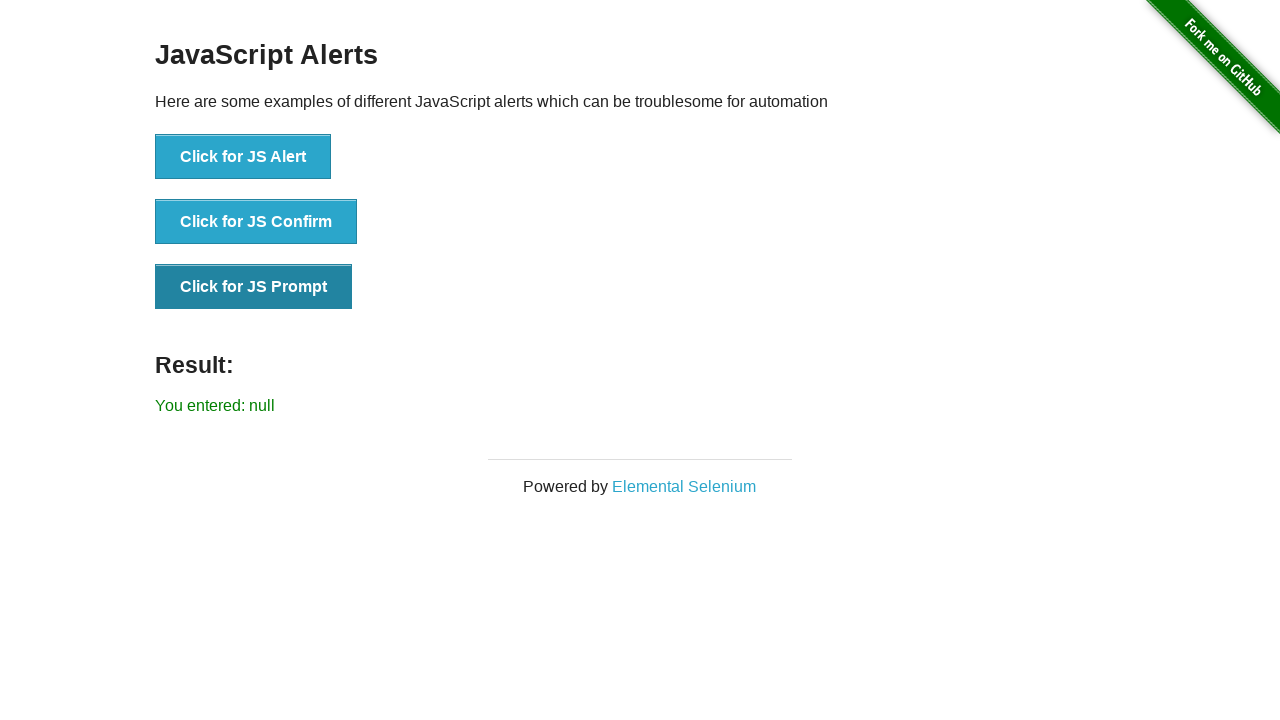